Tests dynamic controls page by clicking a checkbox, removing it, then enabling a disabled input field

Starting URL: http://the-internet.herokuapp.com/dynamic_controls

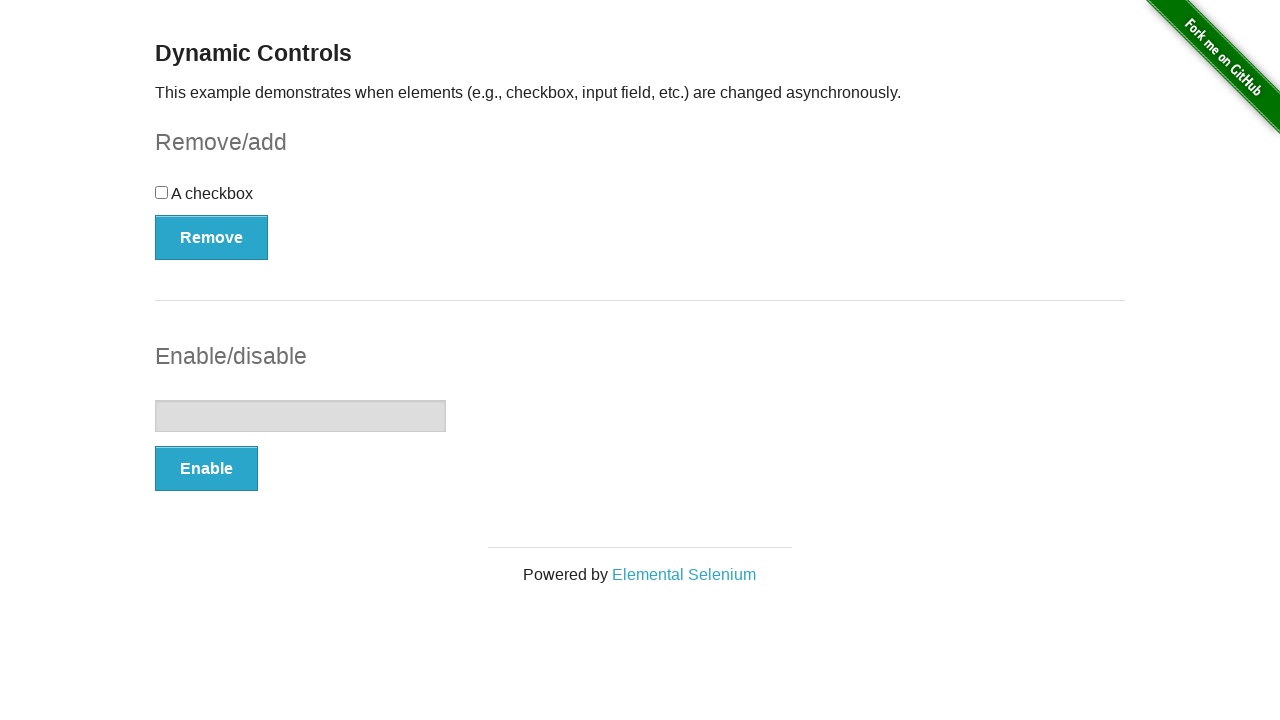

Waited for checkbox to be visible
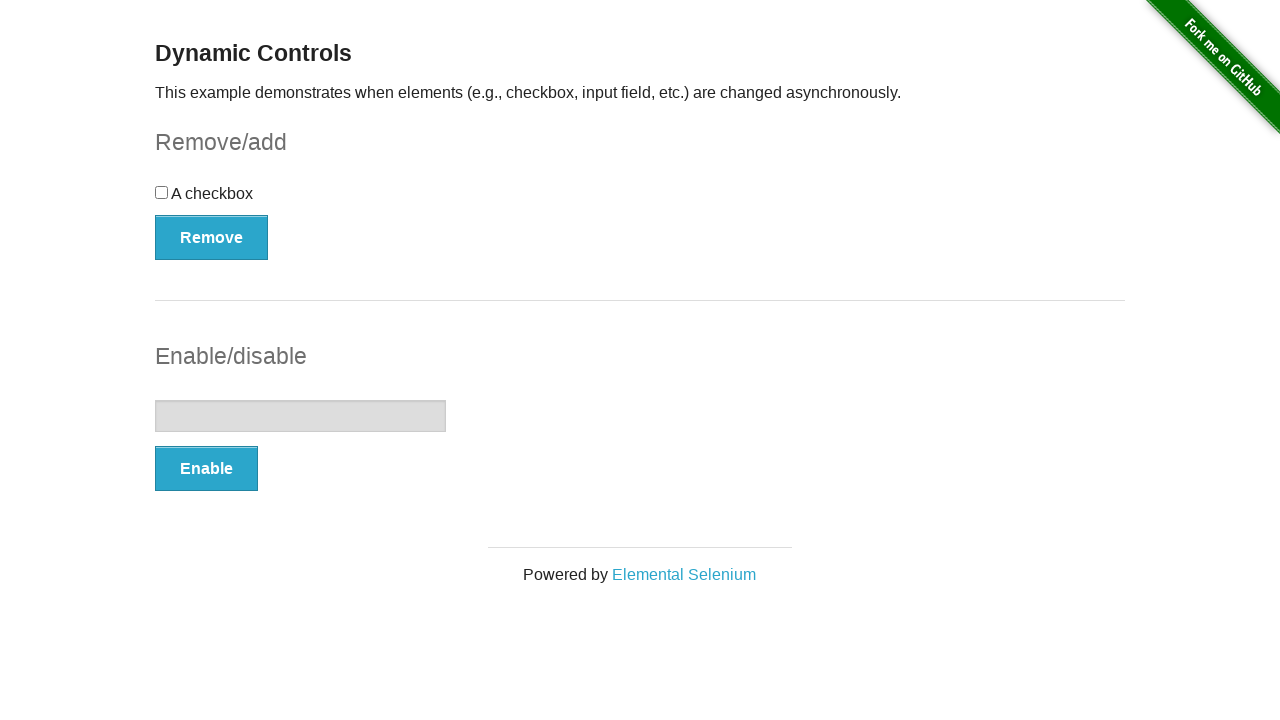

Clicked the checkbox at (162, 192) on input[type='checkbox']
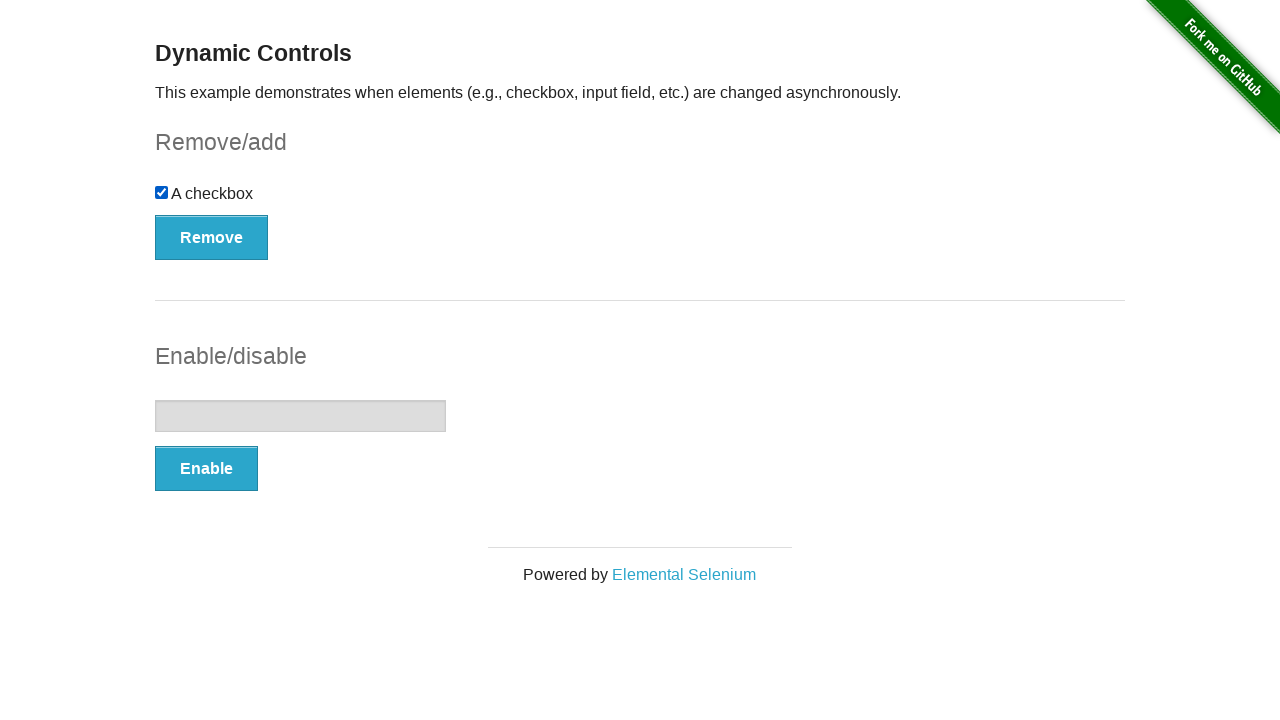

Clicked the Remove button at (212, 237) on button:has-text('Remove')
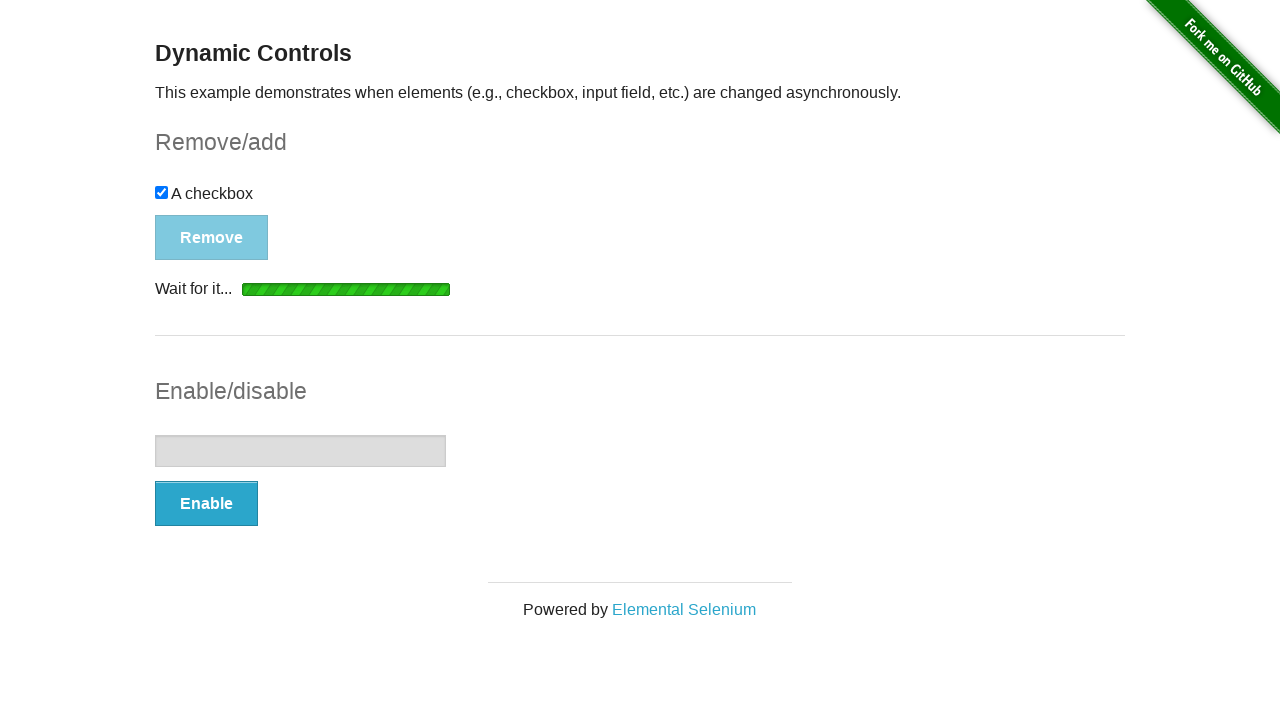

Waited for removal confirmation message to appear
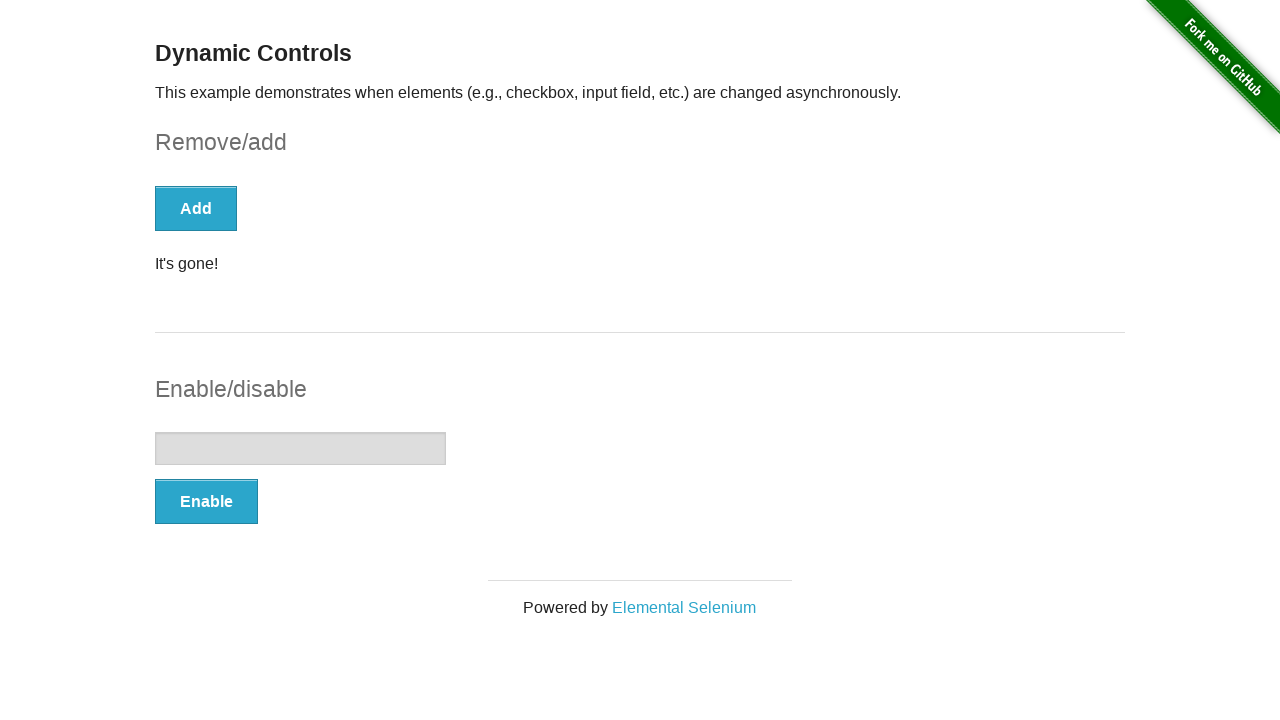

Verified checkbox is now hidden
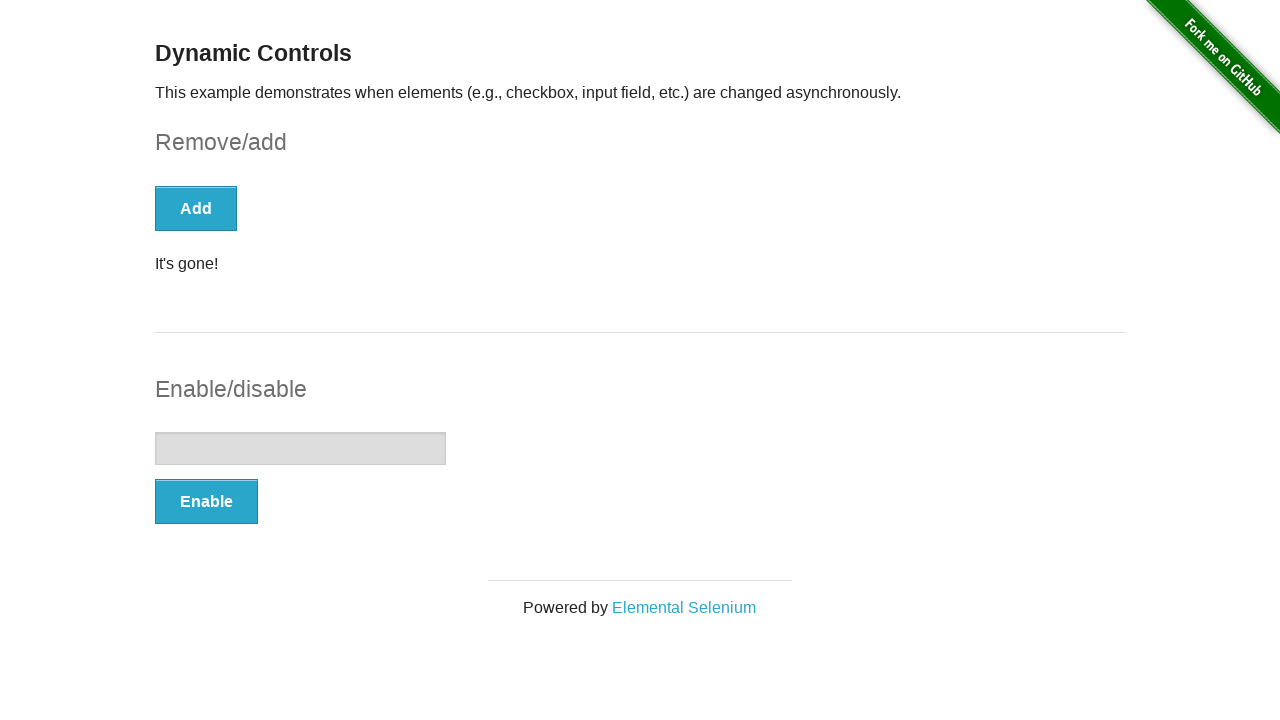

Clicked the Enable button to enable the input field at (206, 501) on button:has-text('Enable')
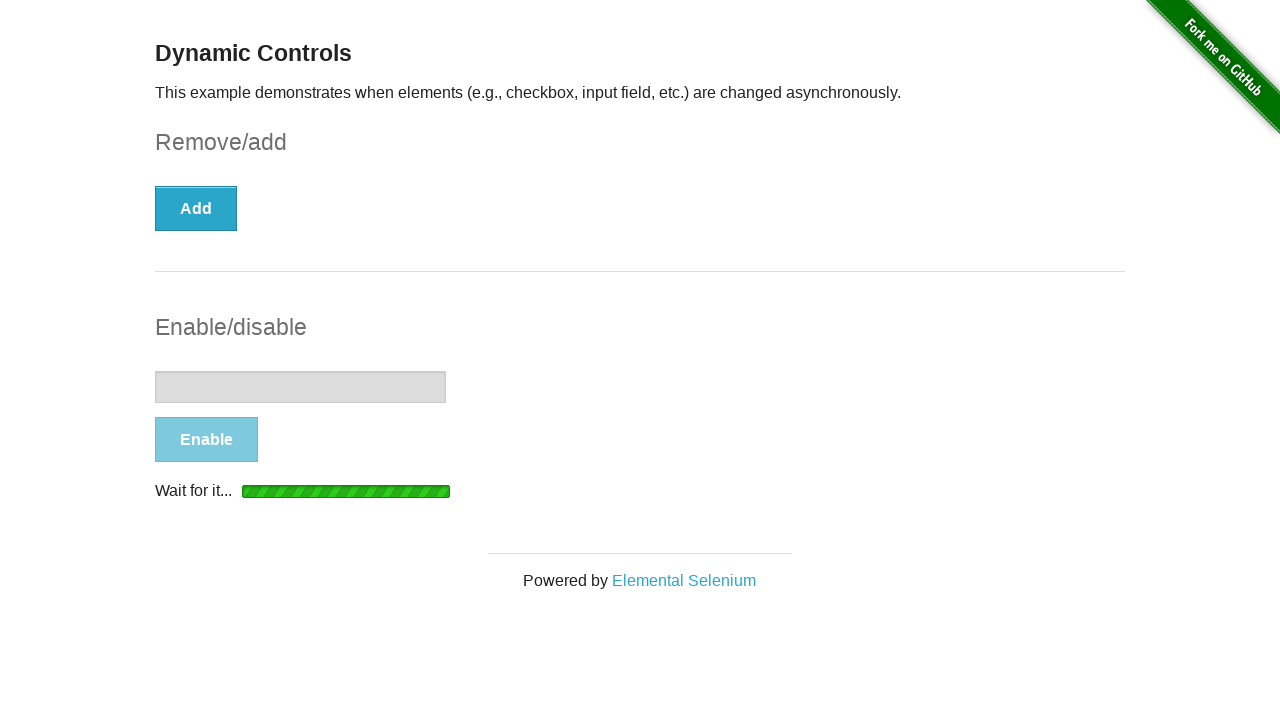

Waited for enabled confirmation message to appear
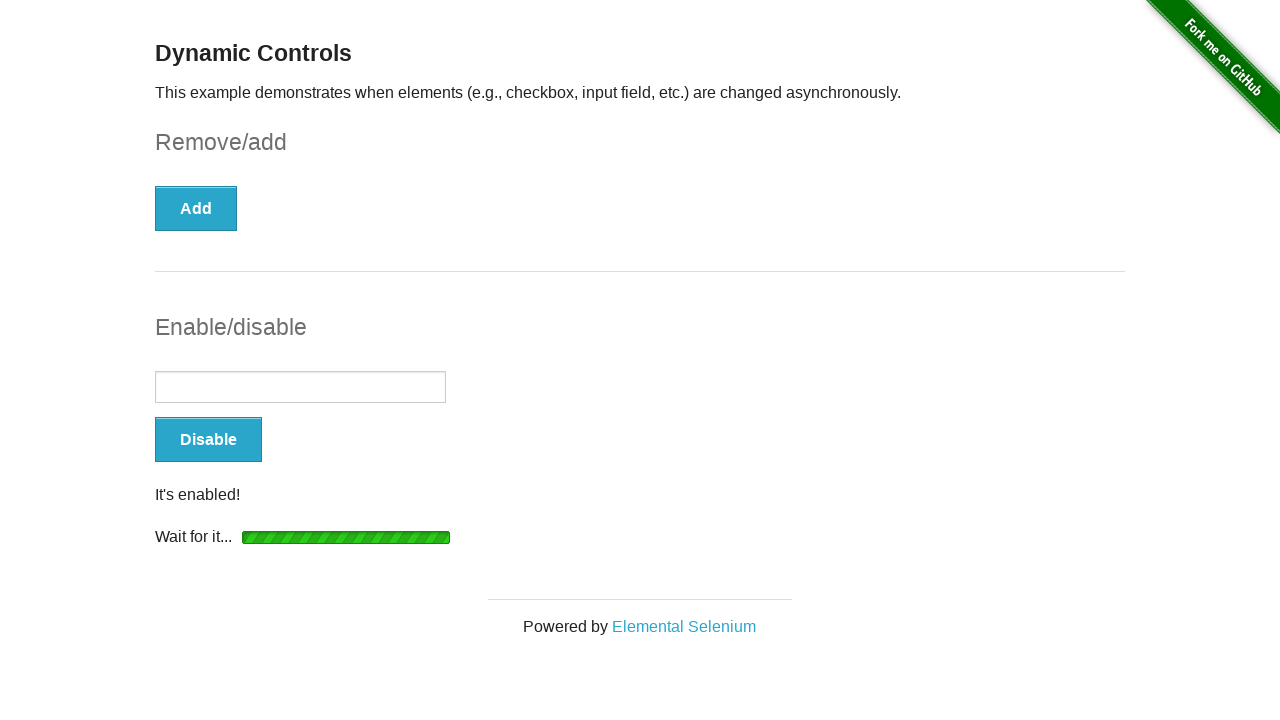

Verified input field is now enabled
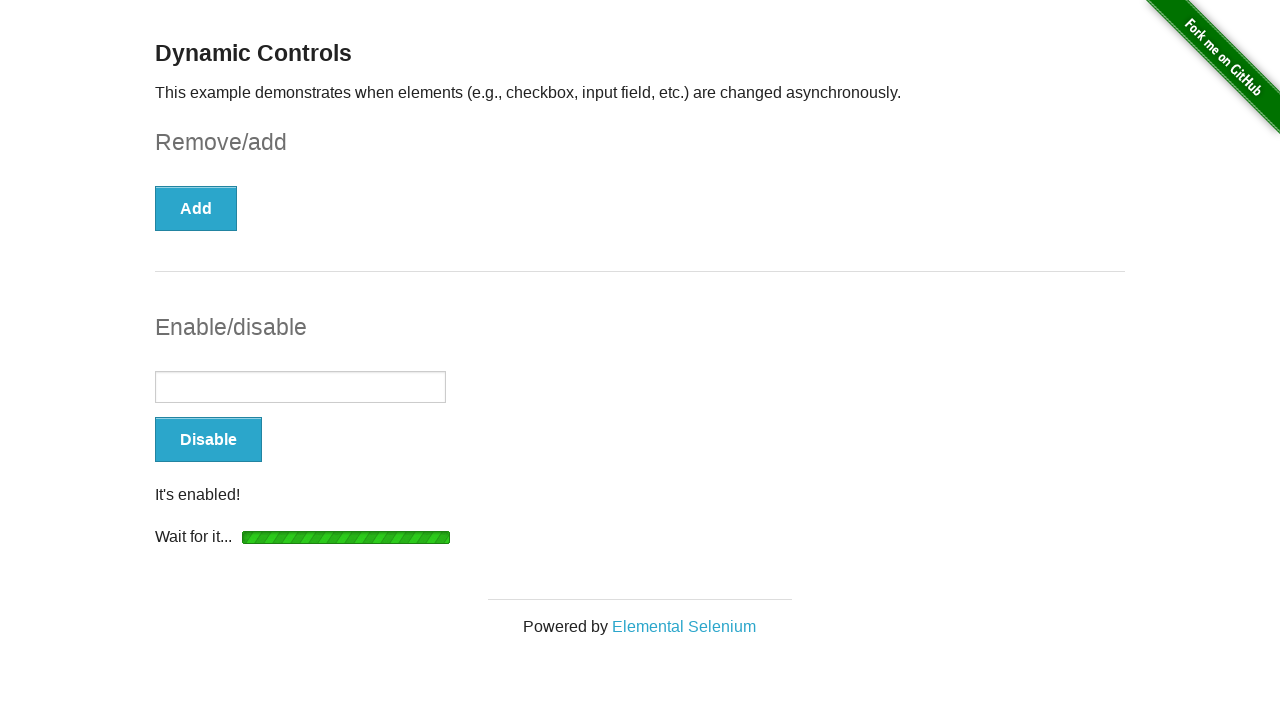

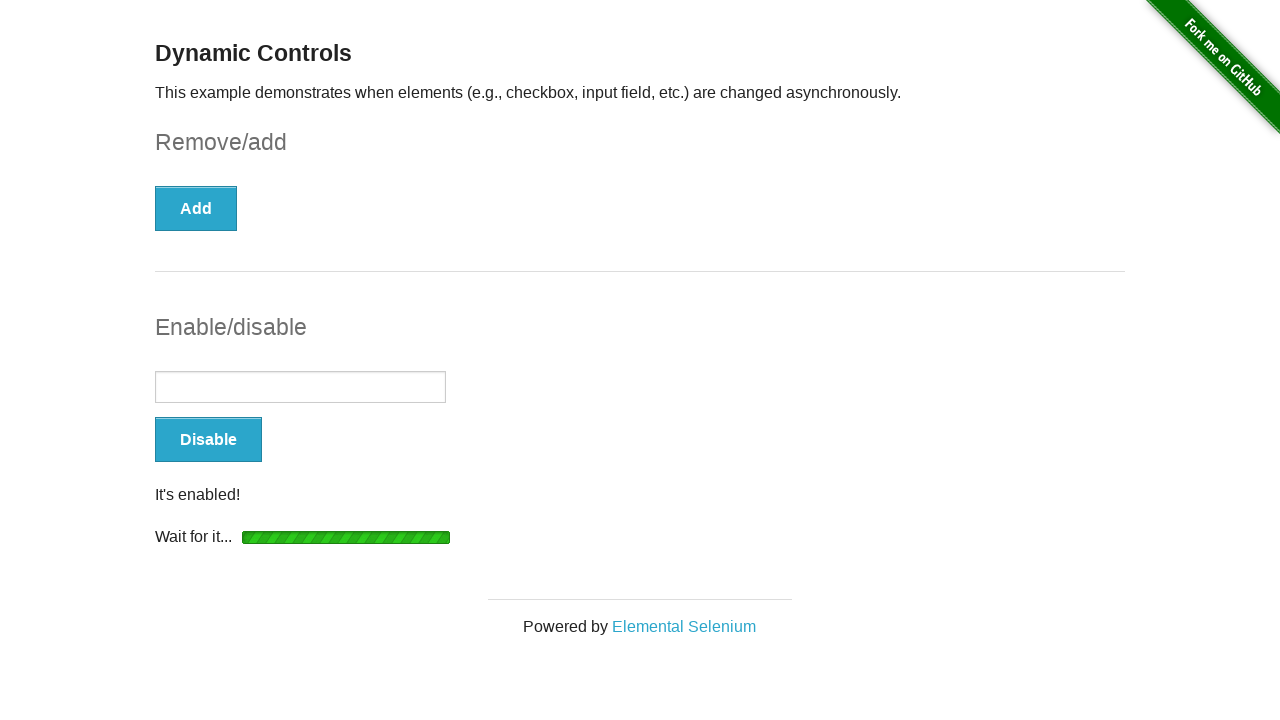